Fills out a registration form with first name, last name, email, password and repeat password fields

Starting URL: https://www.hyrtutorials.com/p/add-padding-to-containers.html

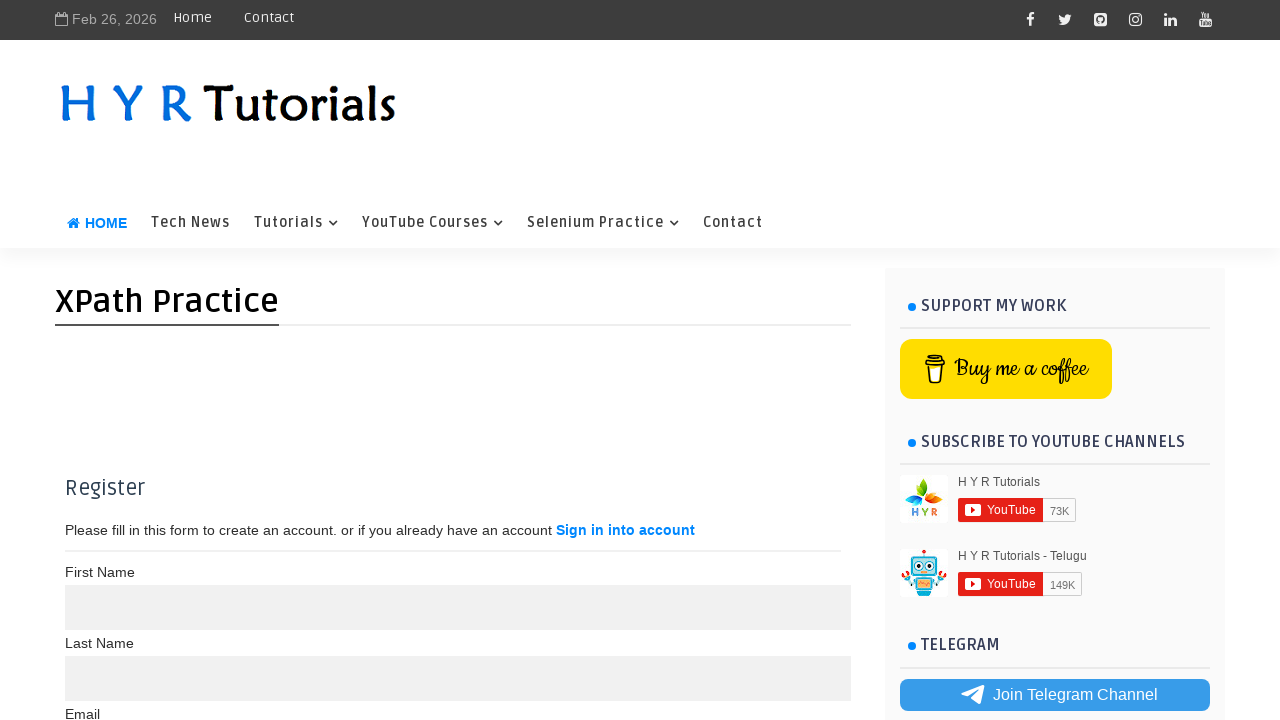

Filled First Name field with 'Masrur' on //input[@name='name']/preceding-sibling::input[1]
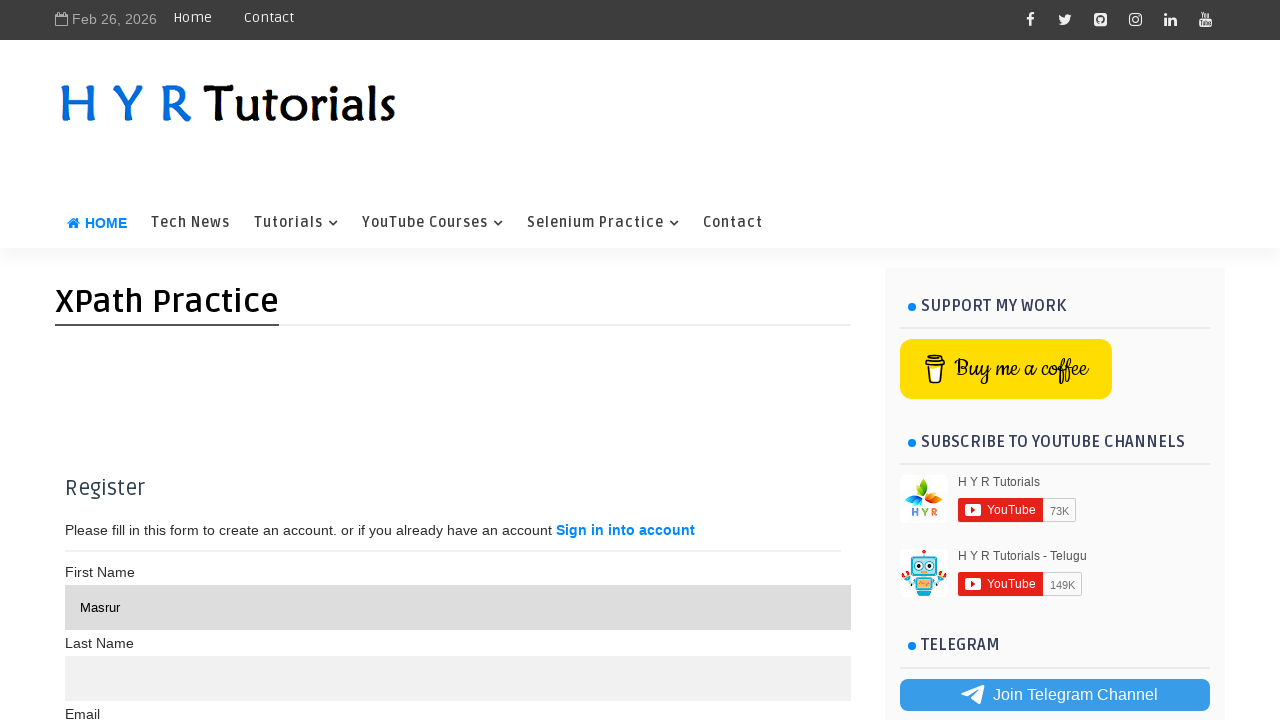

Filled Last Name field with 'Ahmed' on //label[text()='First Name ']/following-sibling::input[@name='name'][2]
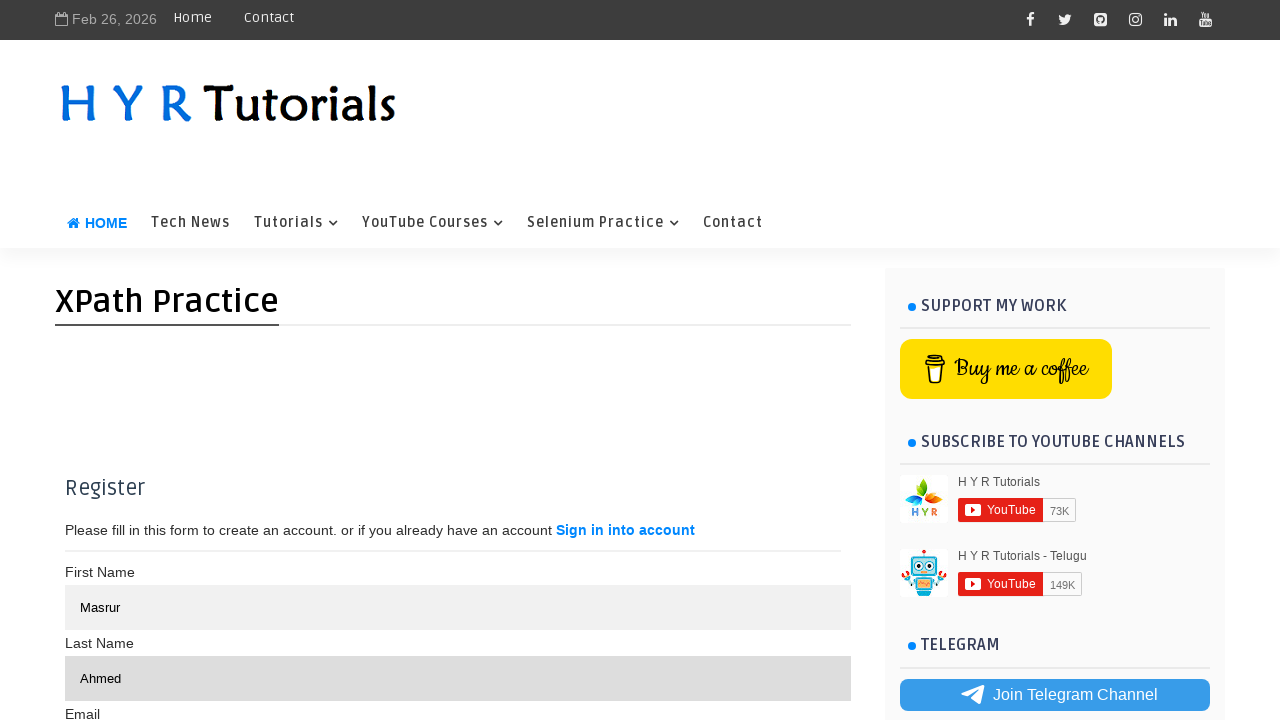

Filled Email field with 'testuser@example.com' on //label[text()='Email']/following-sibling::input[1]
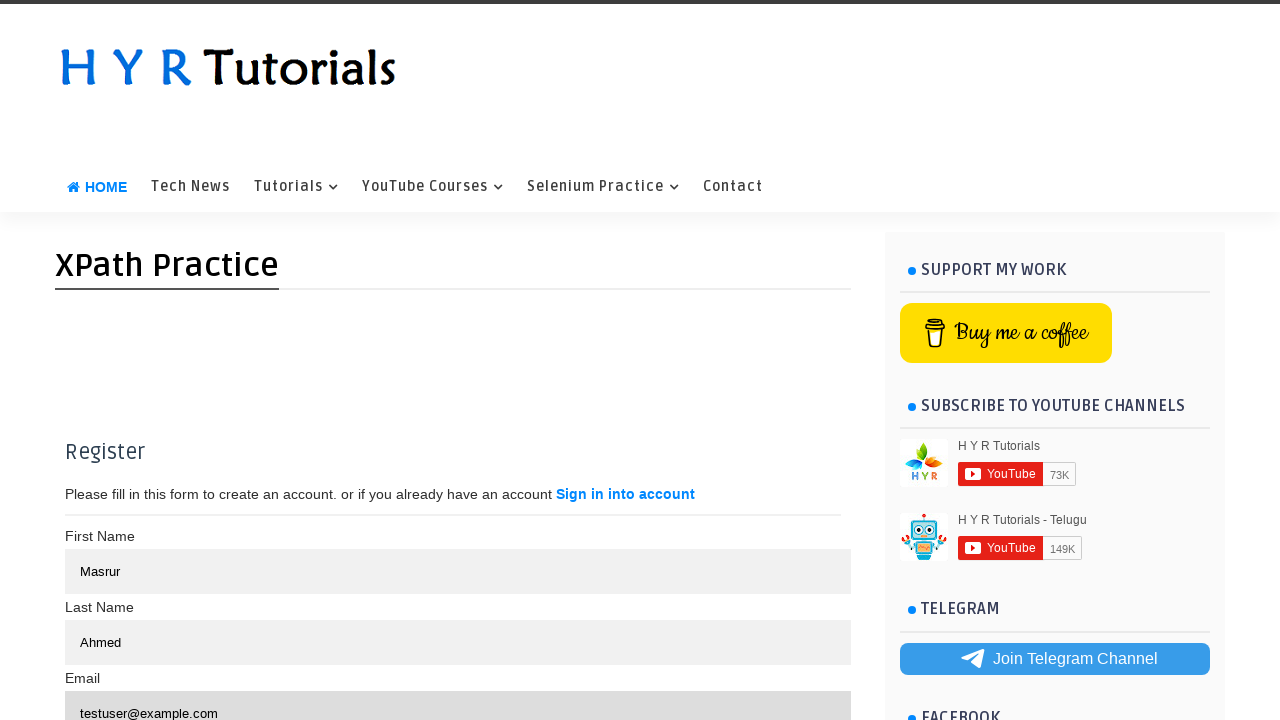

Filled Password field with 'TestPass123!' on //label[text()='Password']/following::input[1]
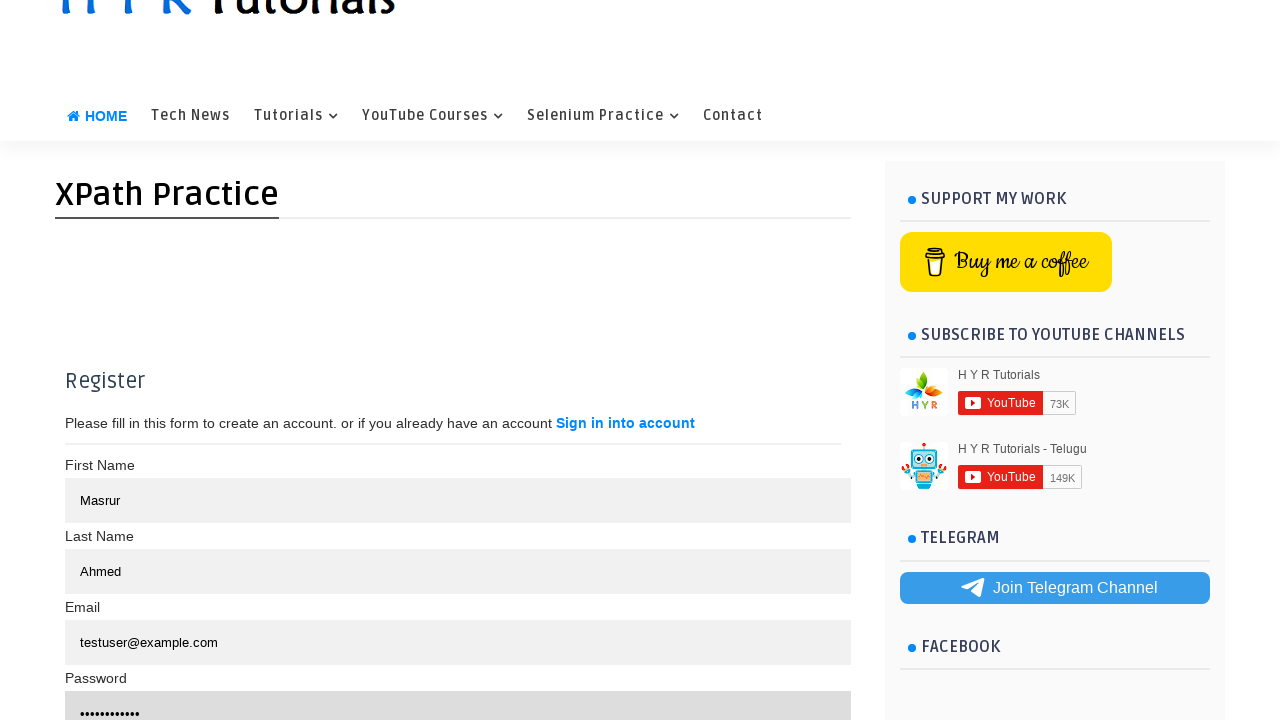

Filled Repeat Password field with 'TestPass123!' on //label[text()='Repeat Password']/following::input[1]
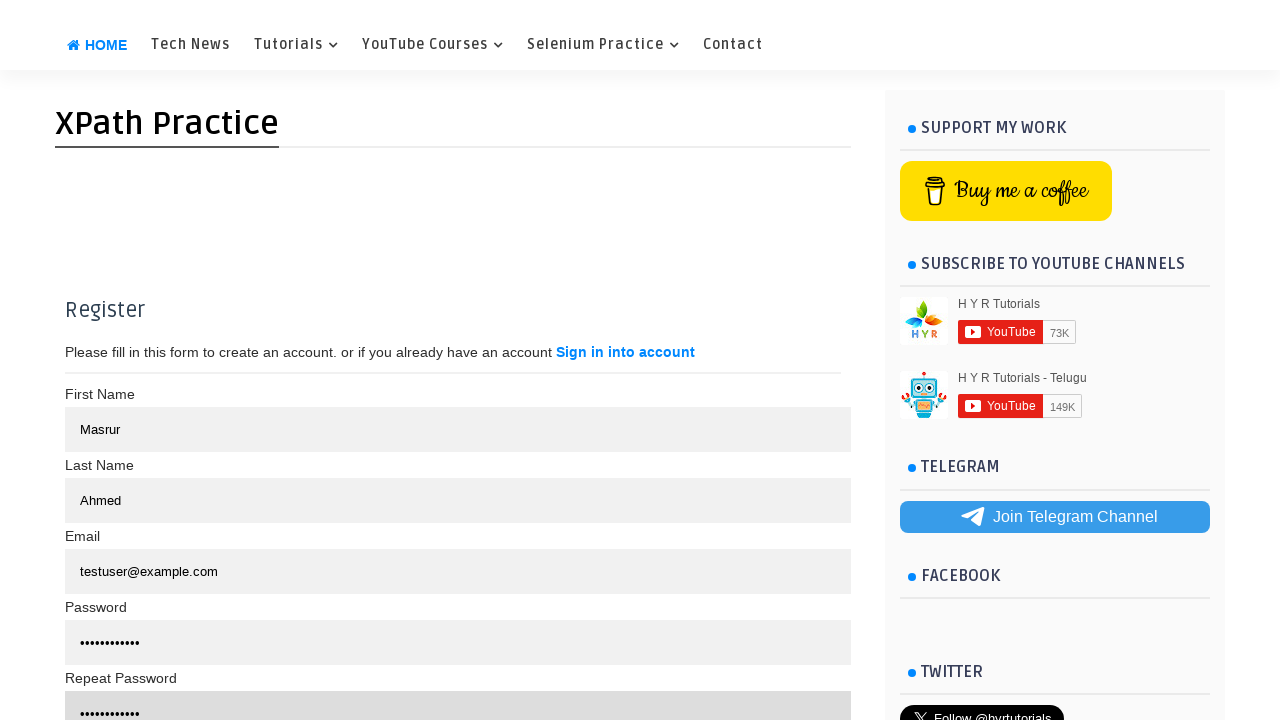

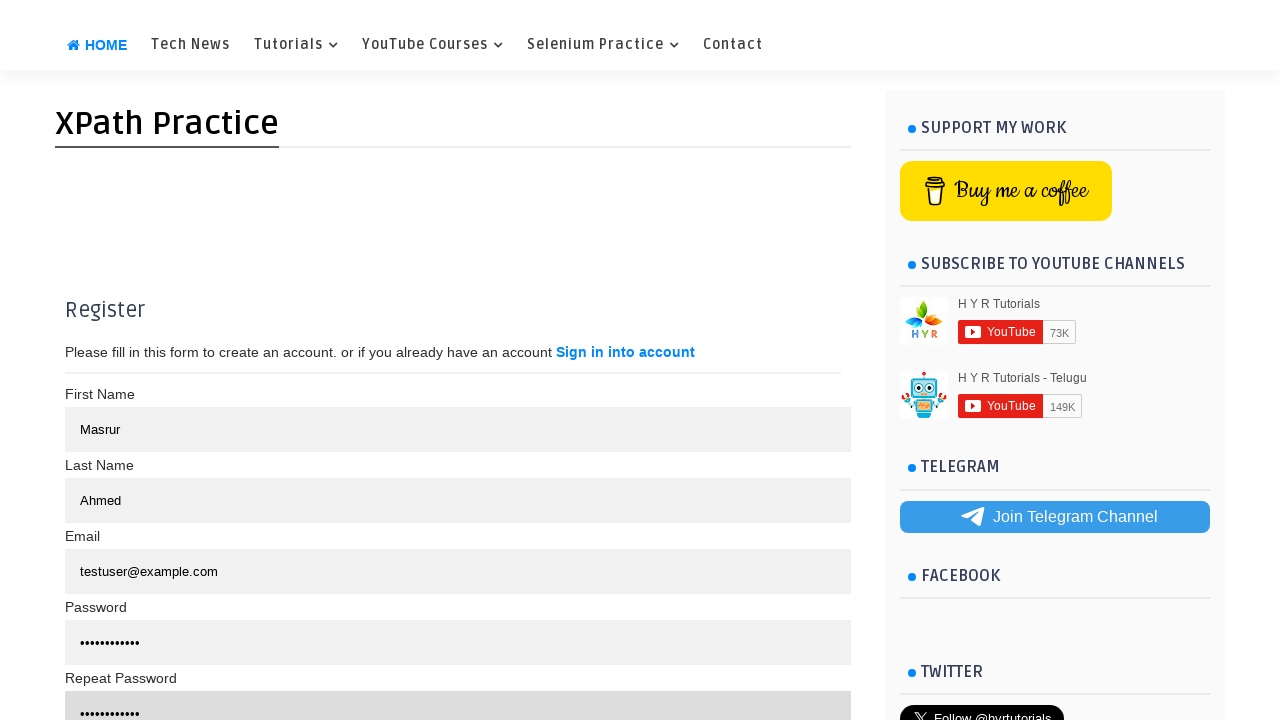